Tests drag and drop functionality by dragging an element from source to destination within an iframe and verifying the drop was successful

Starting URL: http://jqueryui.com/droppable/

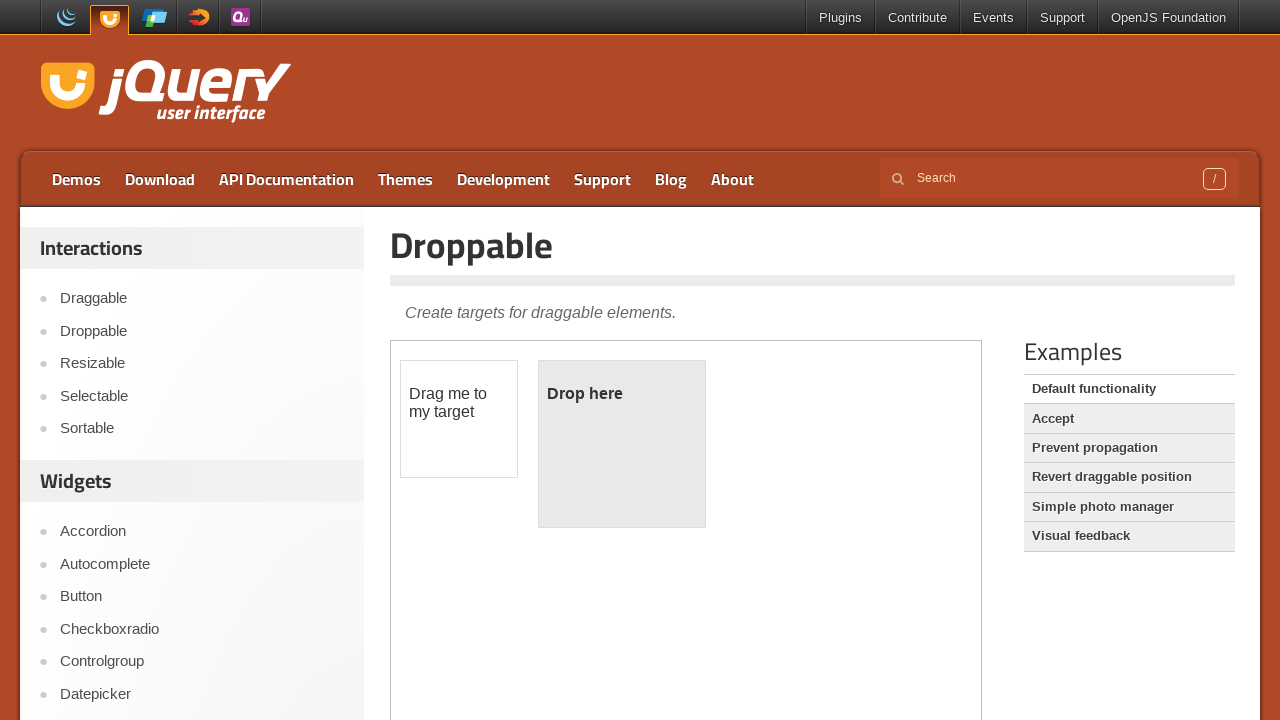

Located the iframe containing the drag and drop demo
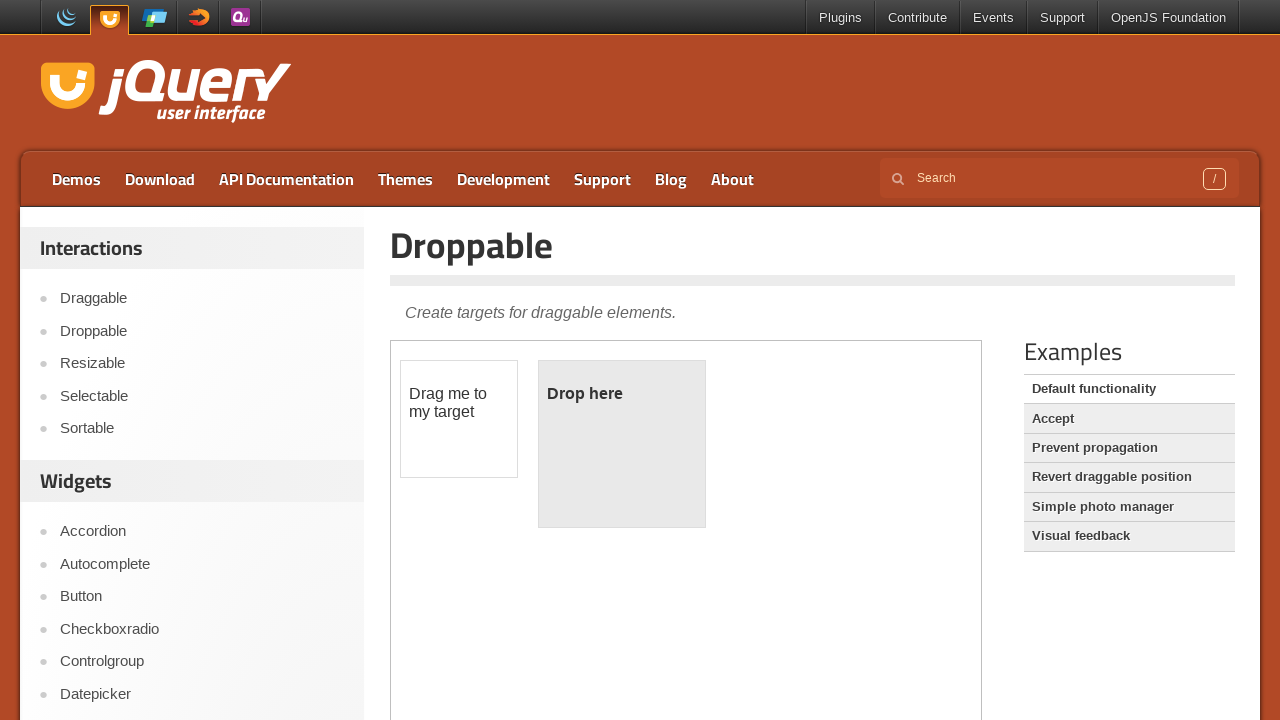

Located the draggable source element
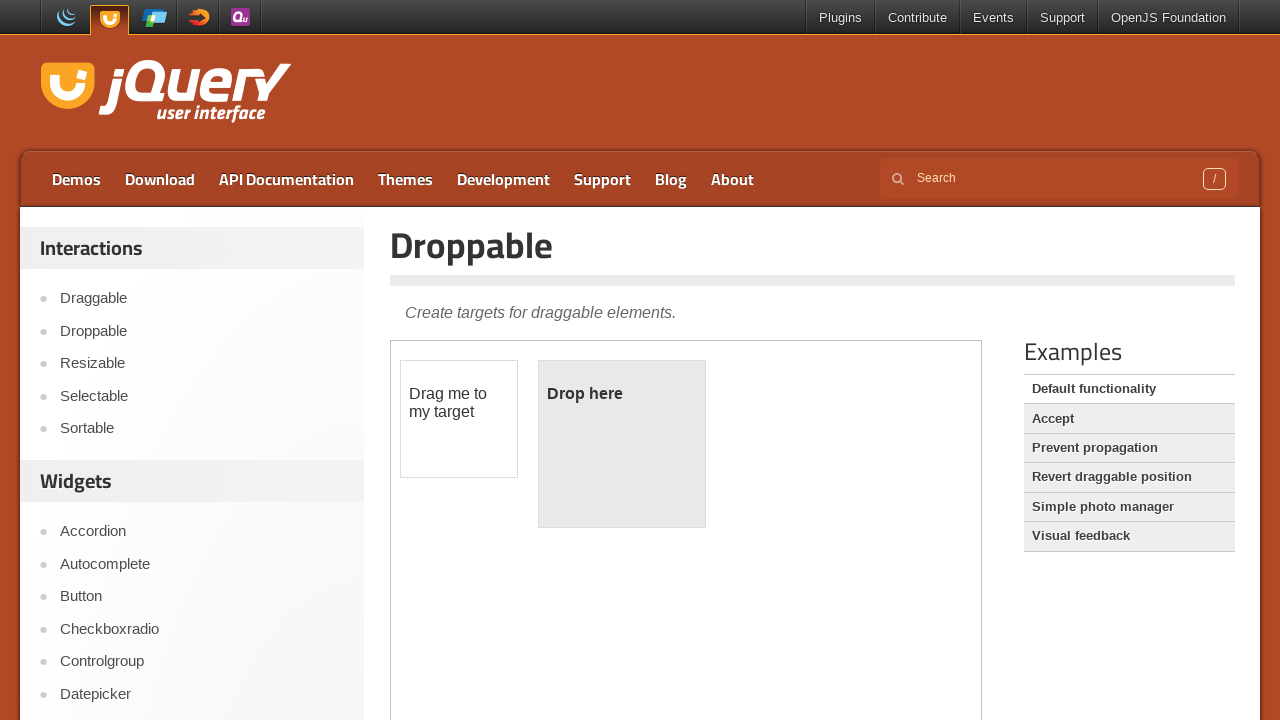

Located the droppable destination element
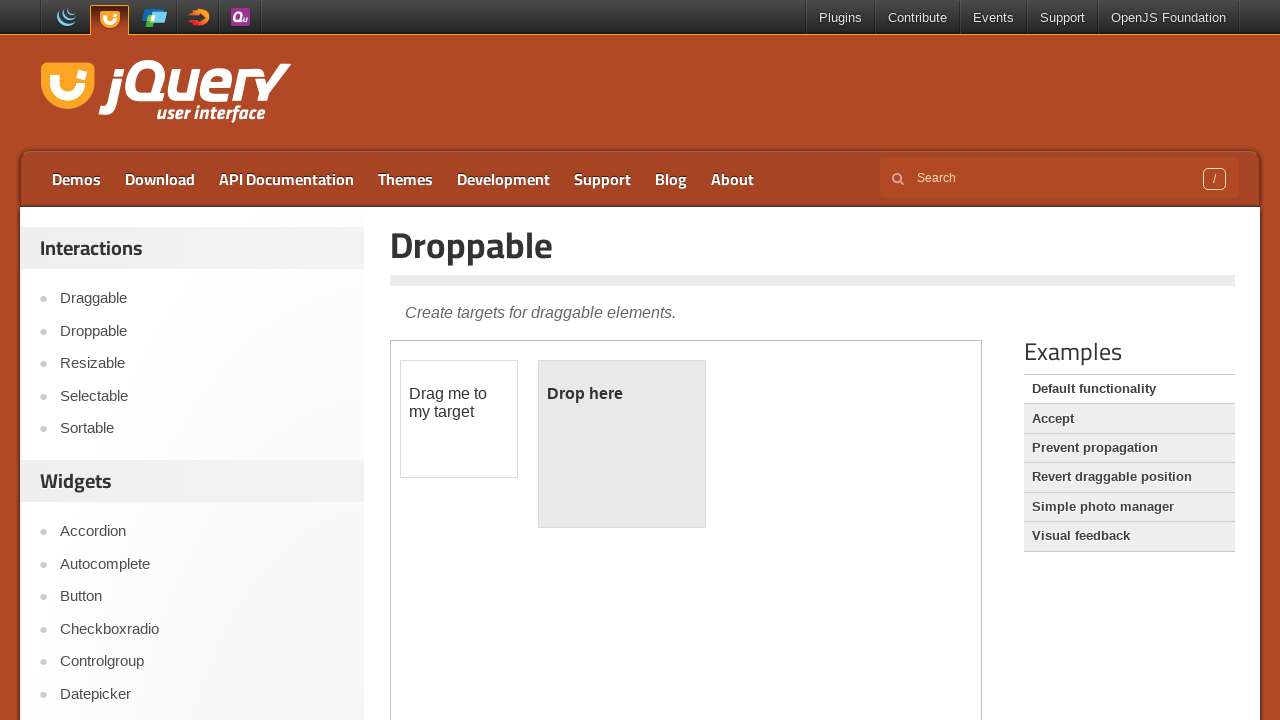

Performed drag and drop operation from source to destination at (622, 444)
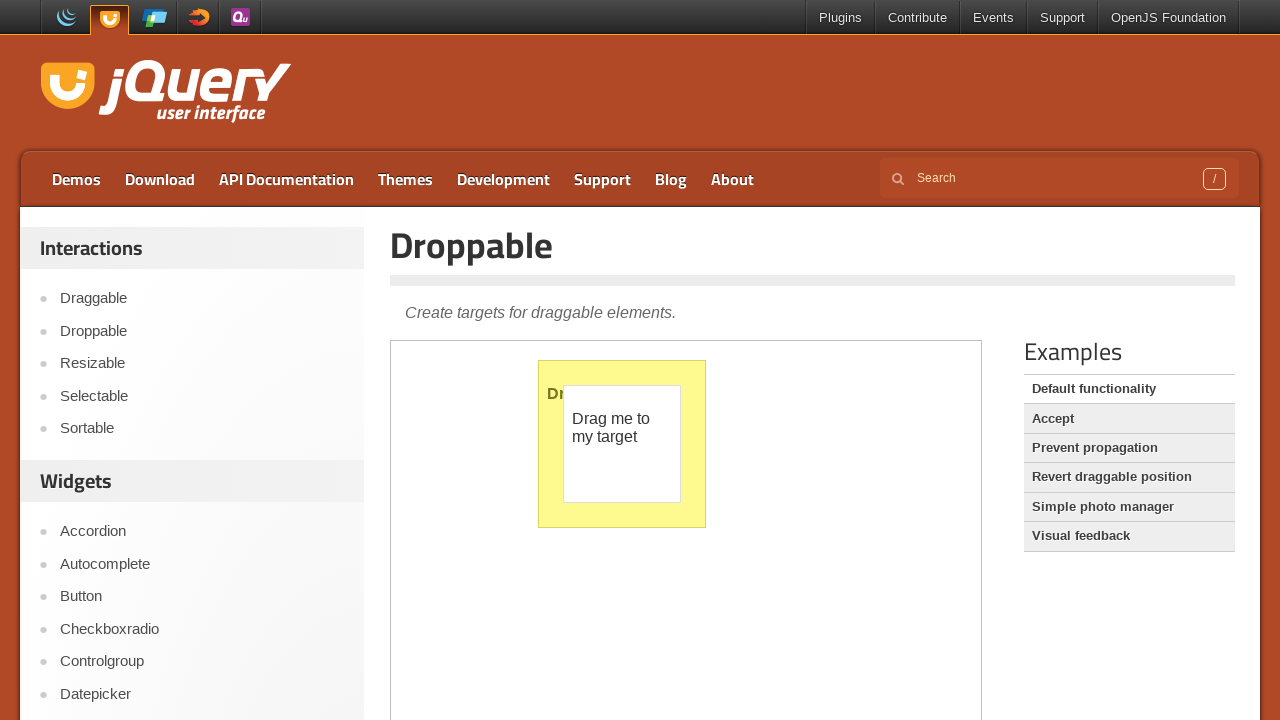

Retrieved the text content after drop operation
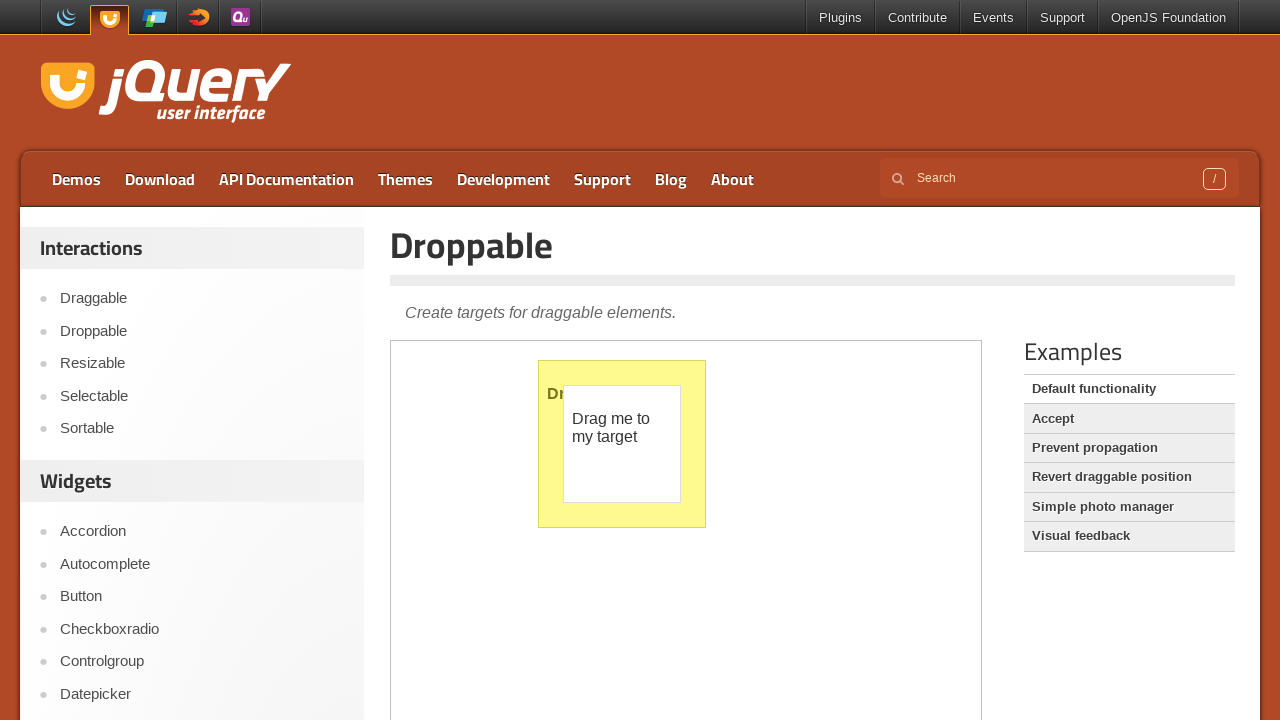

Verified that the drop was successful with text 'Dropped!'
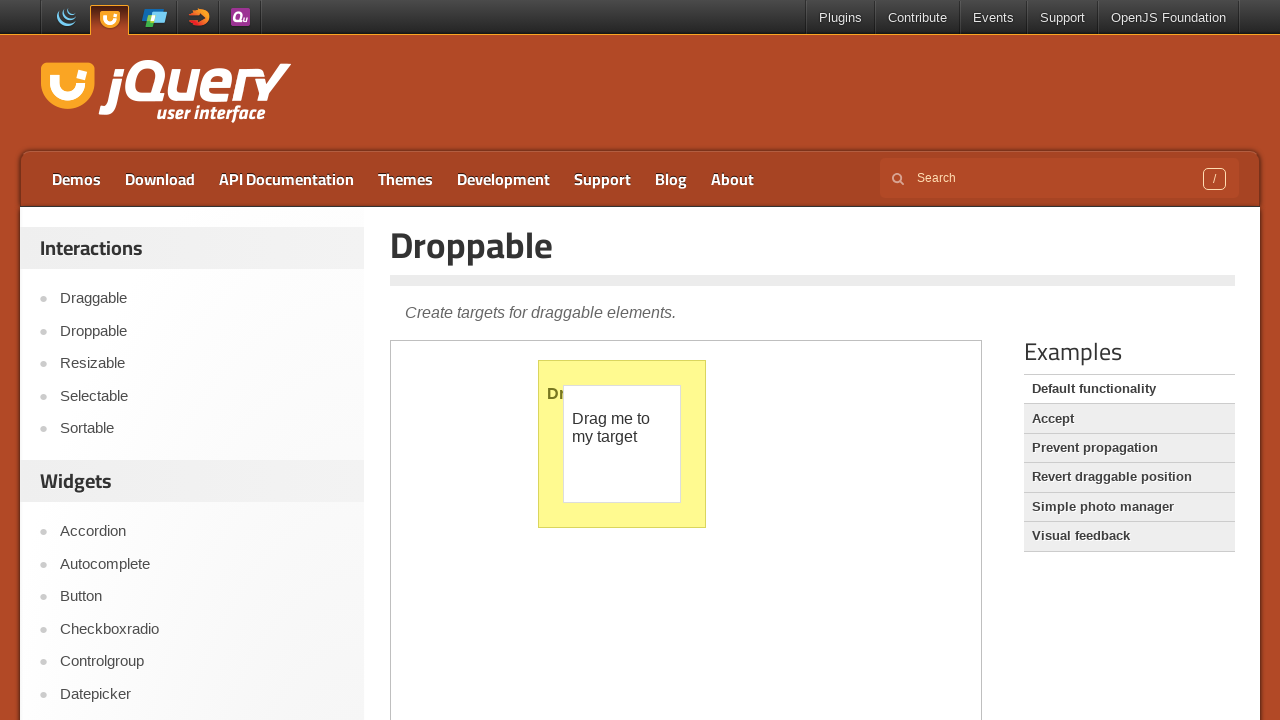

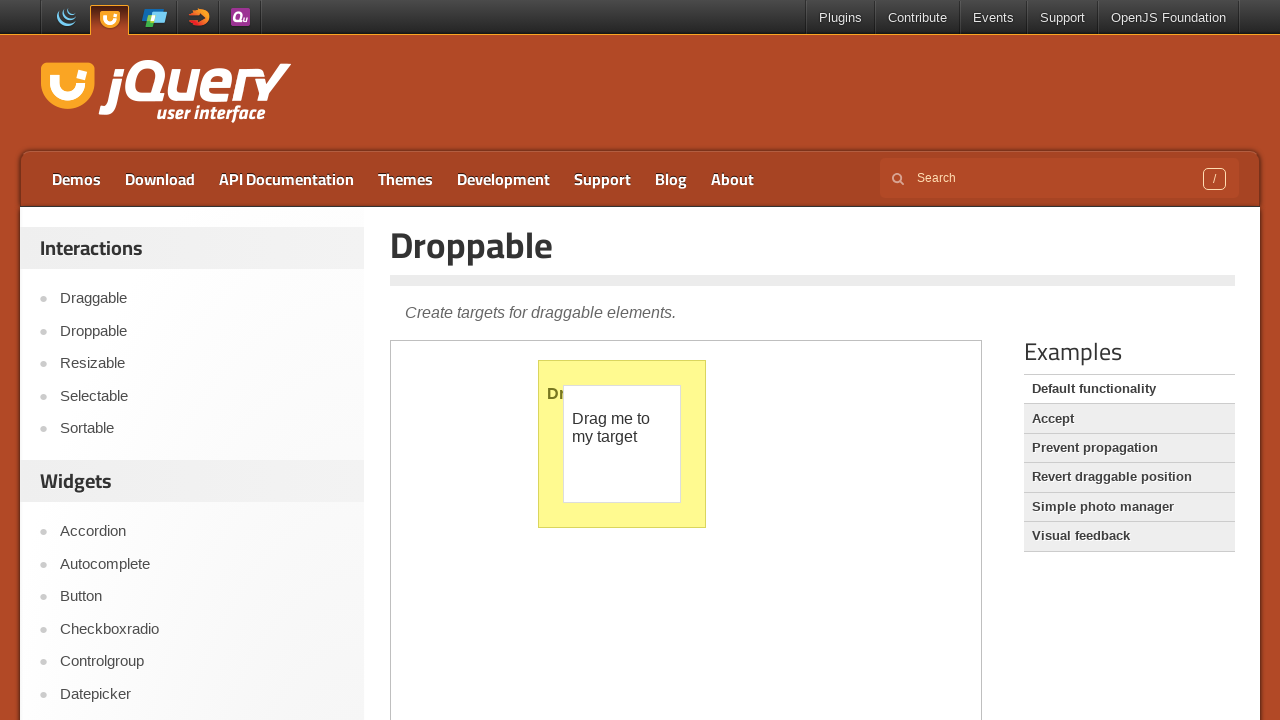